Navigates to VWO application page and clicks on the "Start a free trial" link using partial link text matching

Starting URL: https://app.vwo.com

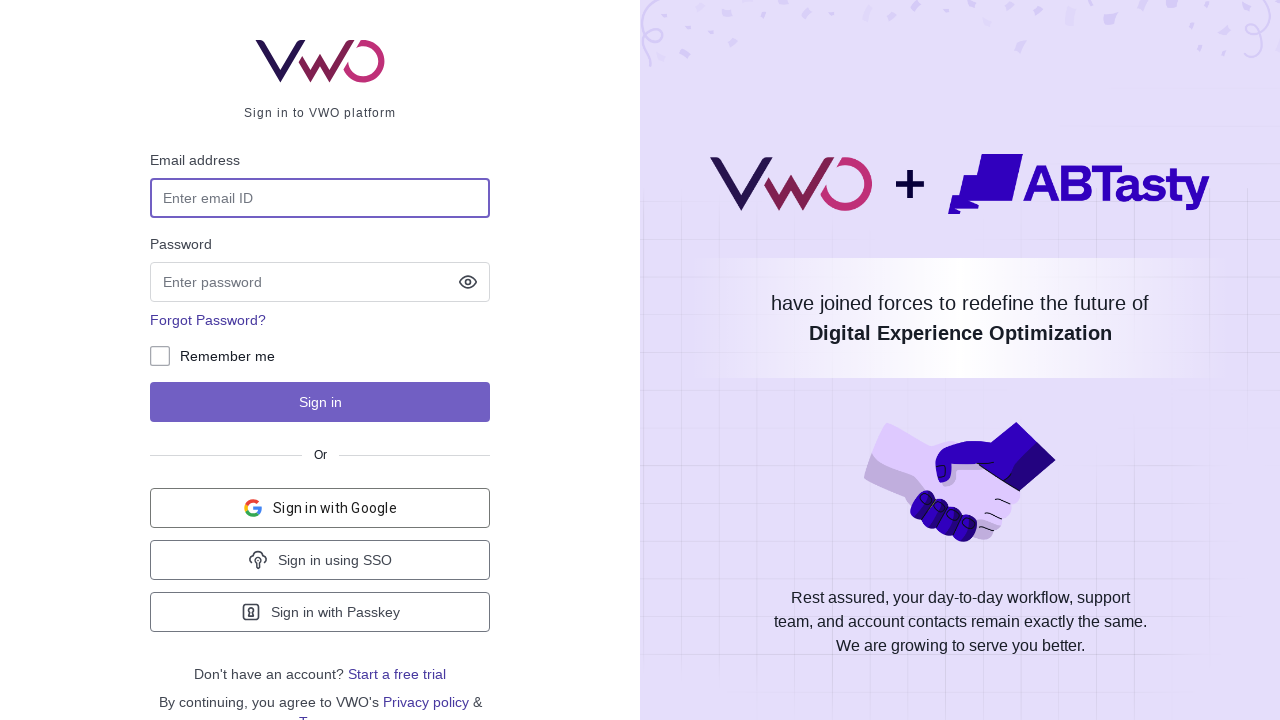

Navigated to VWO application page at https://app.vwo.com
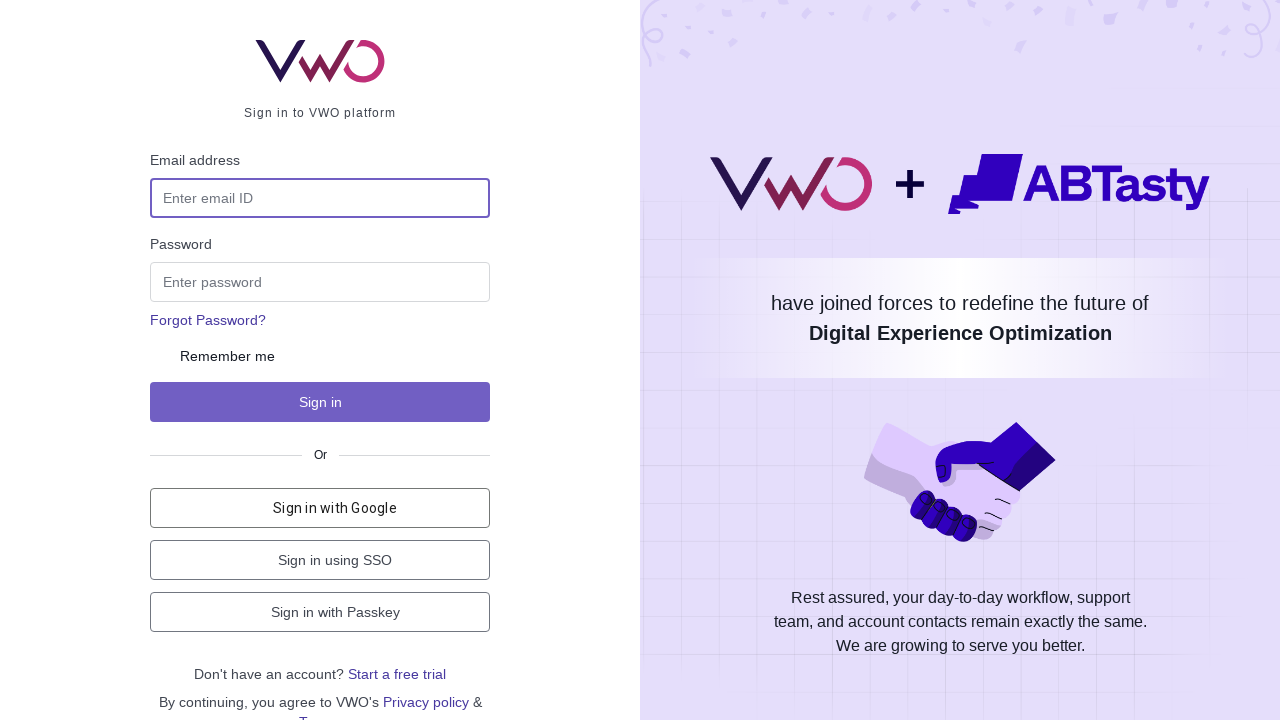

Clicked on 'Start a free trial' link using partial text matching at (397, 674) on a:has-text('Start')
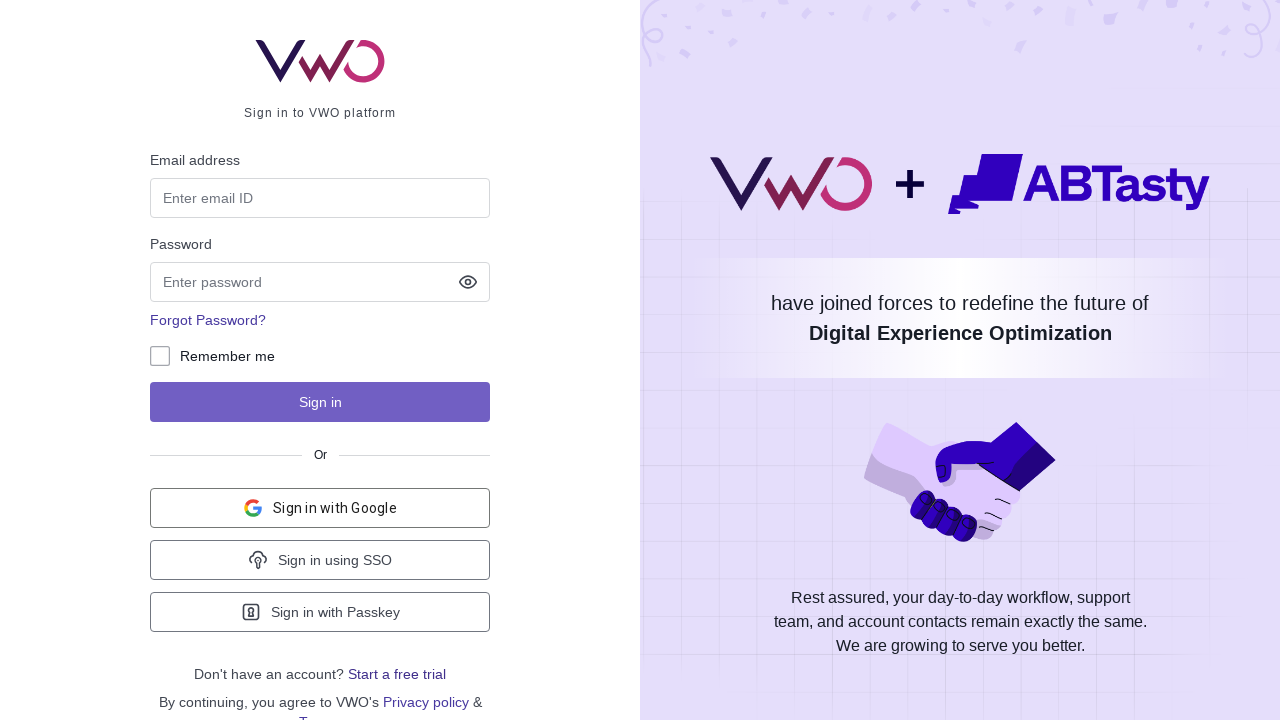

Waited for page navigation to complete (networkidle)
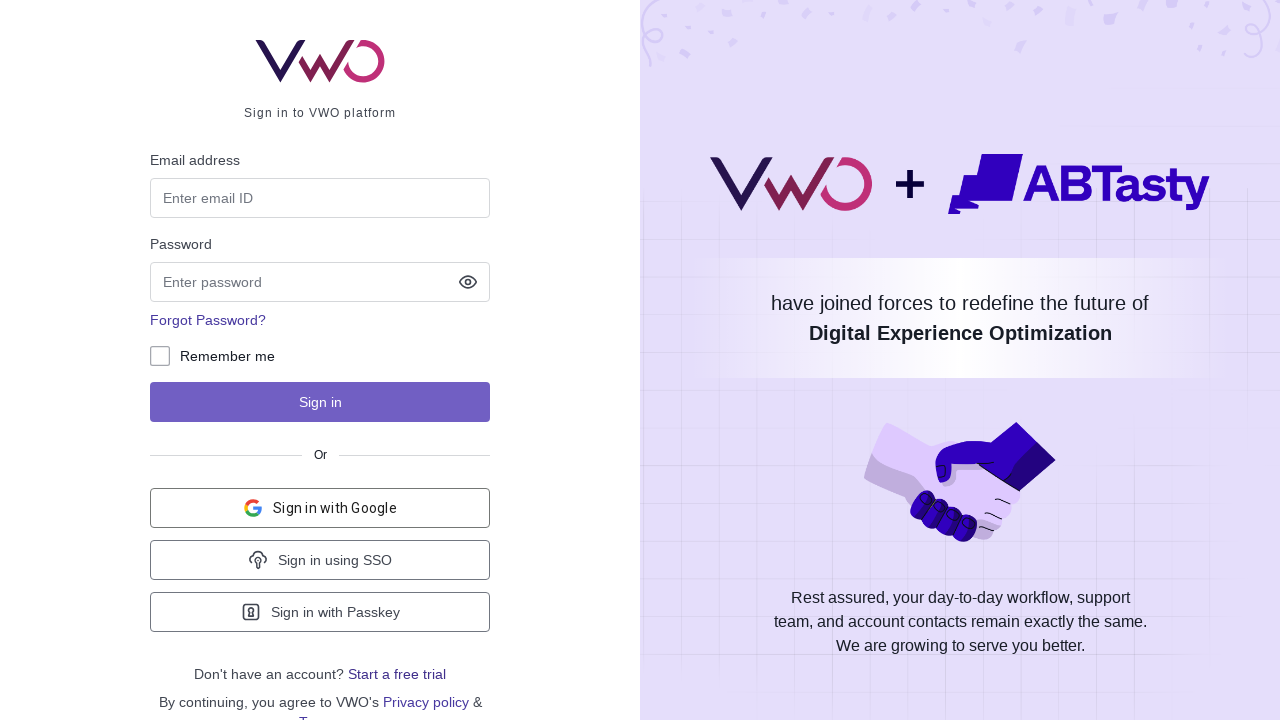

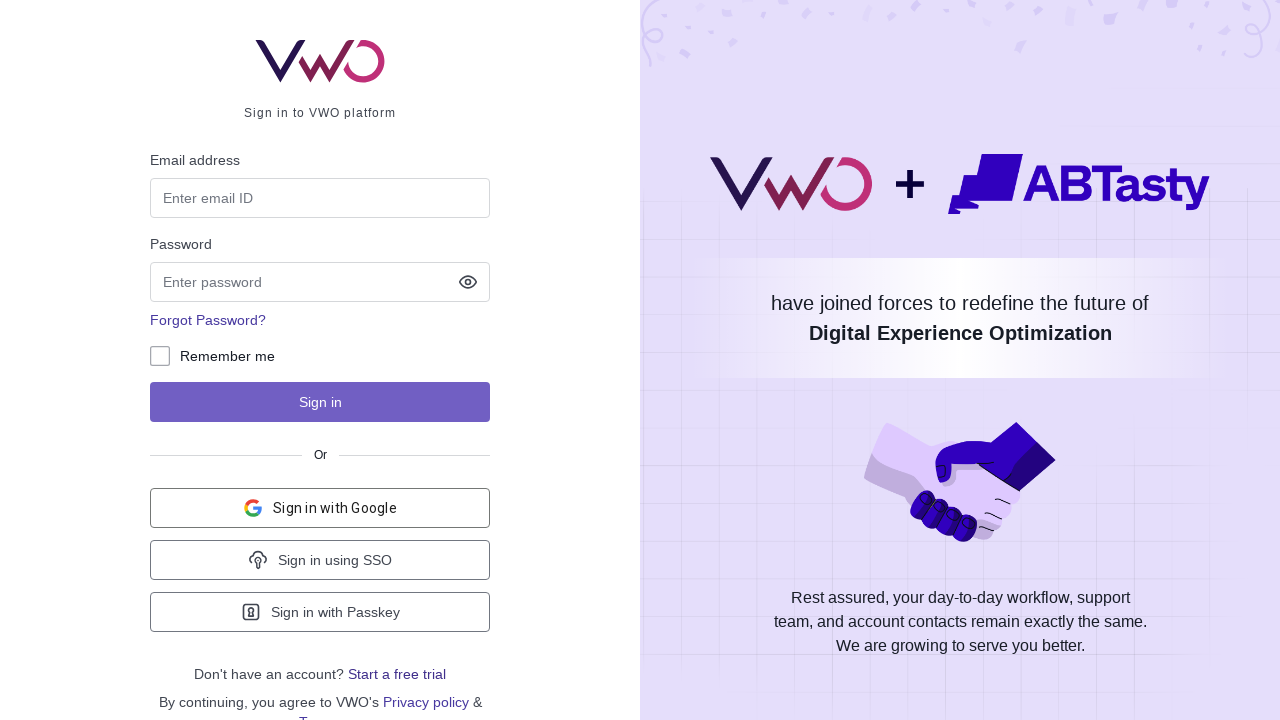